Tests dynamic control functionality by clicking a toggle button to hide a checkbox, waiting for it to disappear, clicking the toggle again to show it, and then selecting the checkbox.

Starting URL: https://v1.training-support.net/selenium/dynamic-controls

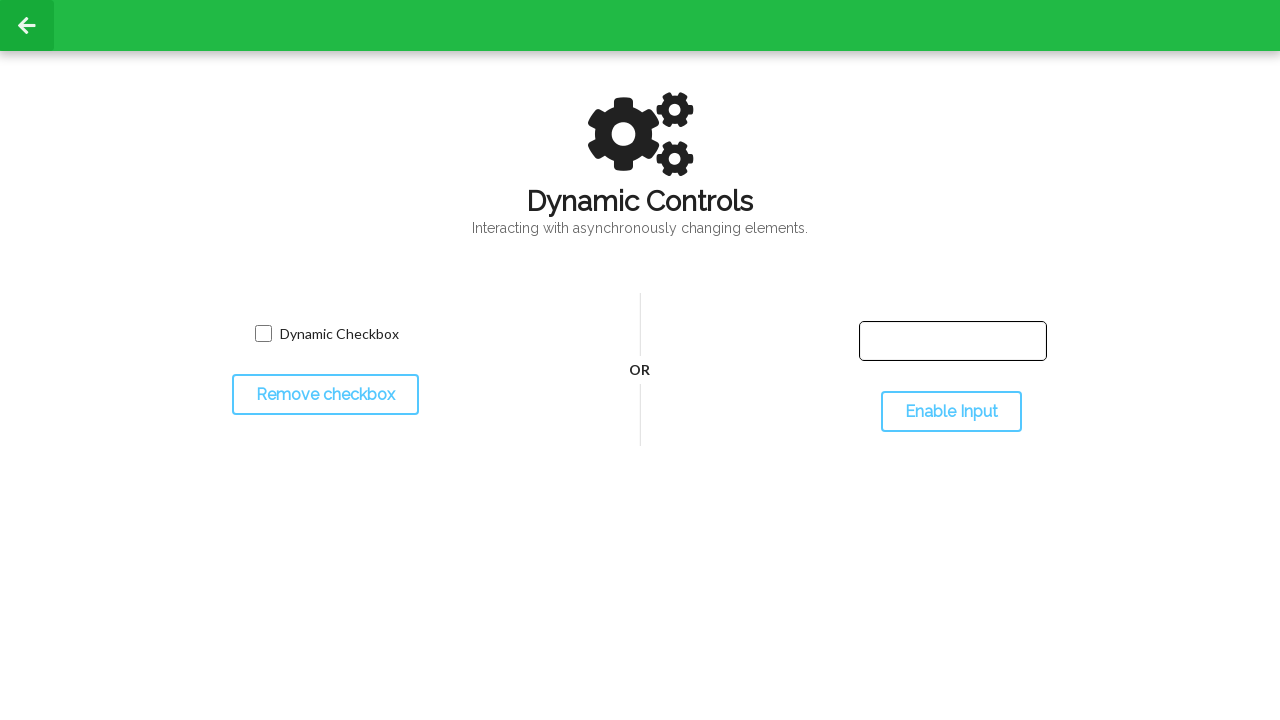

Clicked toggle button to hide checkbox at (325, 395) on #toggleCheckbox
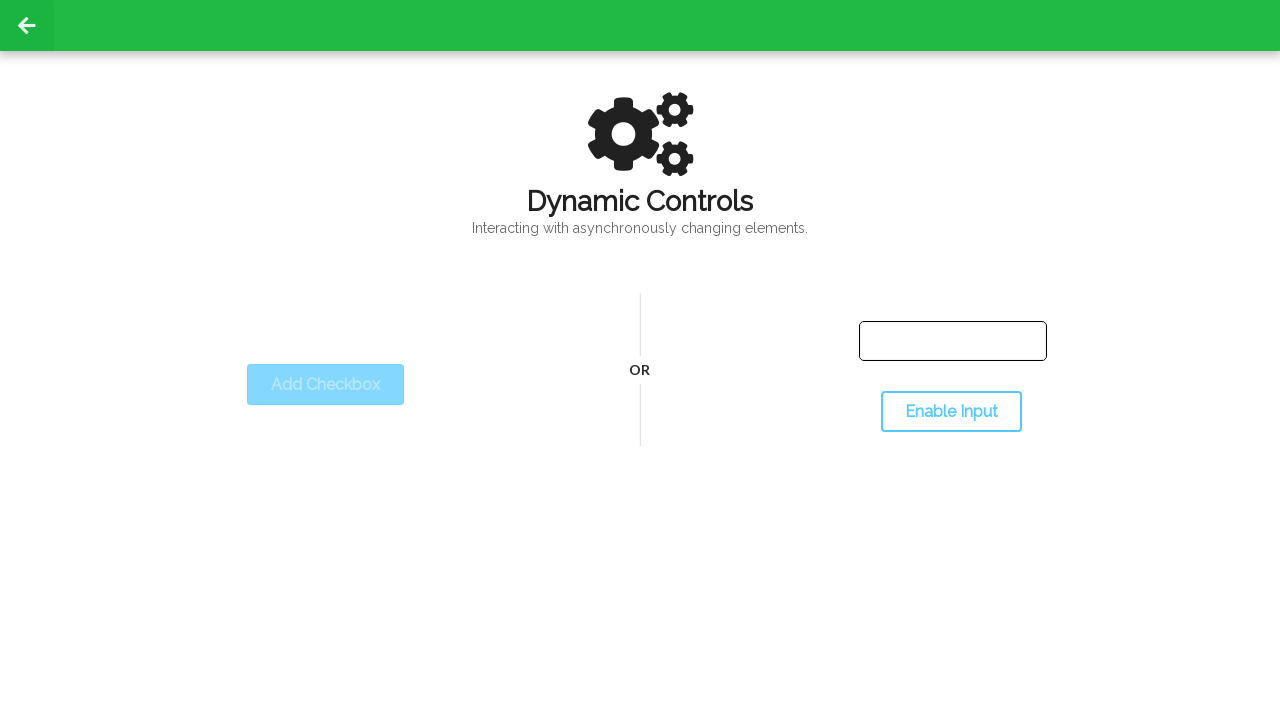

Waited for checkbox to disappear
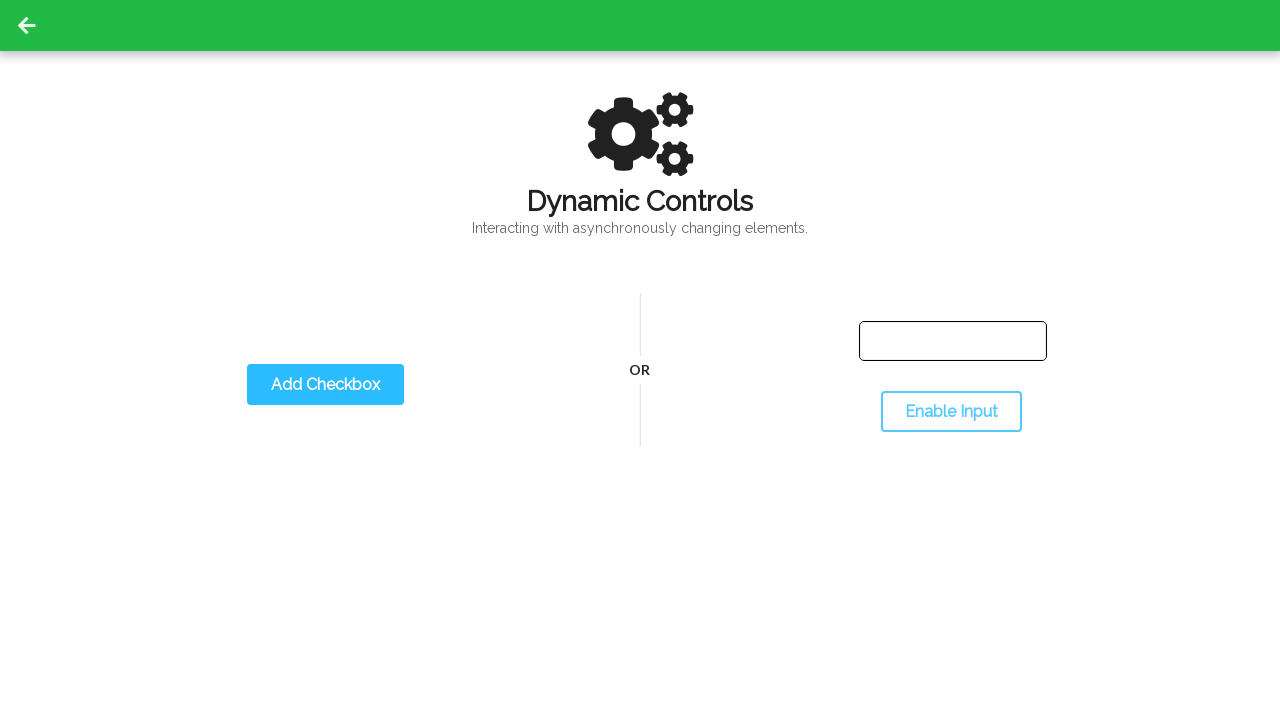

Clicked toggle button to show checkbox at (325, 385) on #toggleCheckbox
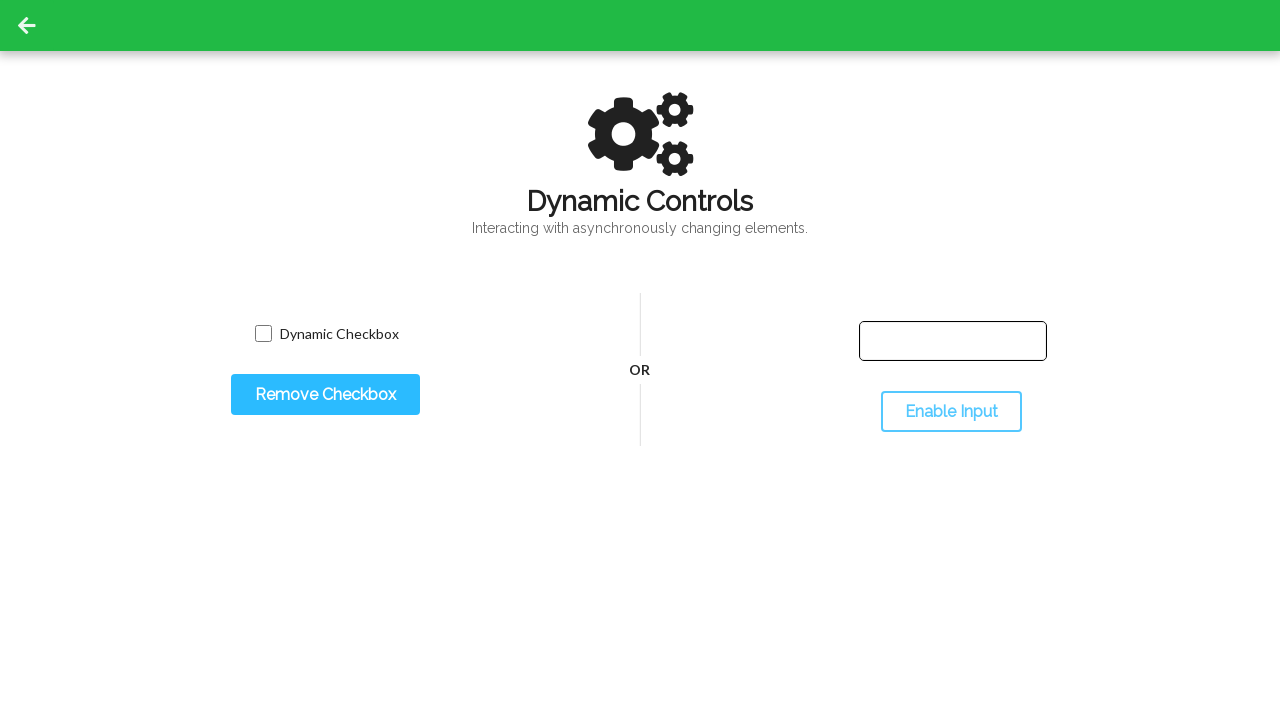

Waited for checkbox to become visible
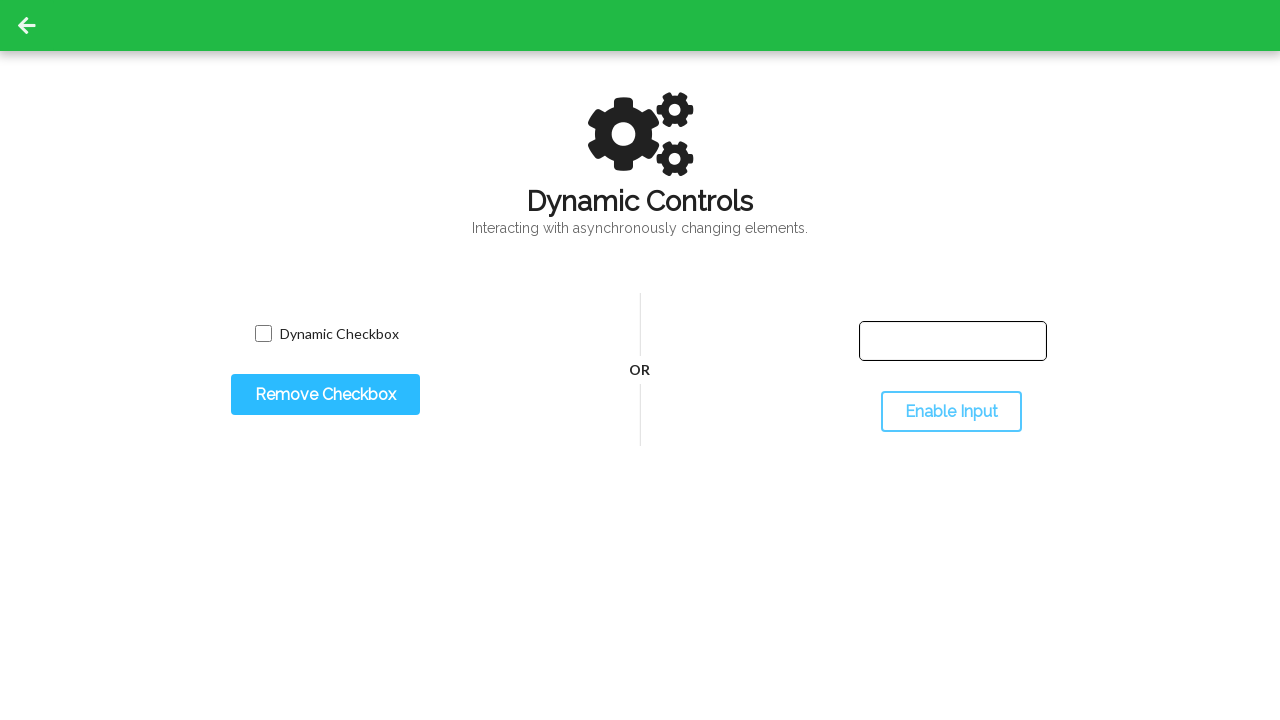

Clicked checkbox to select it at (263, 334) on #dynamicCheckbox
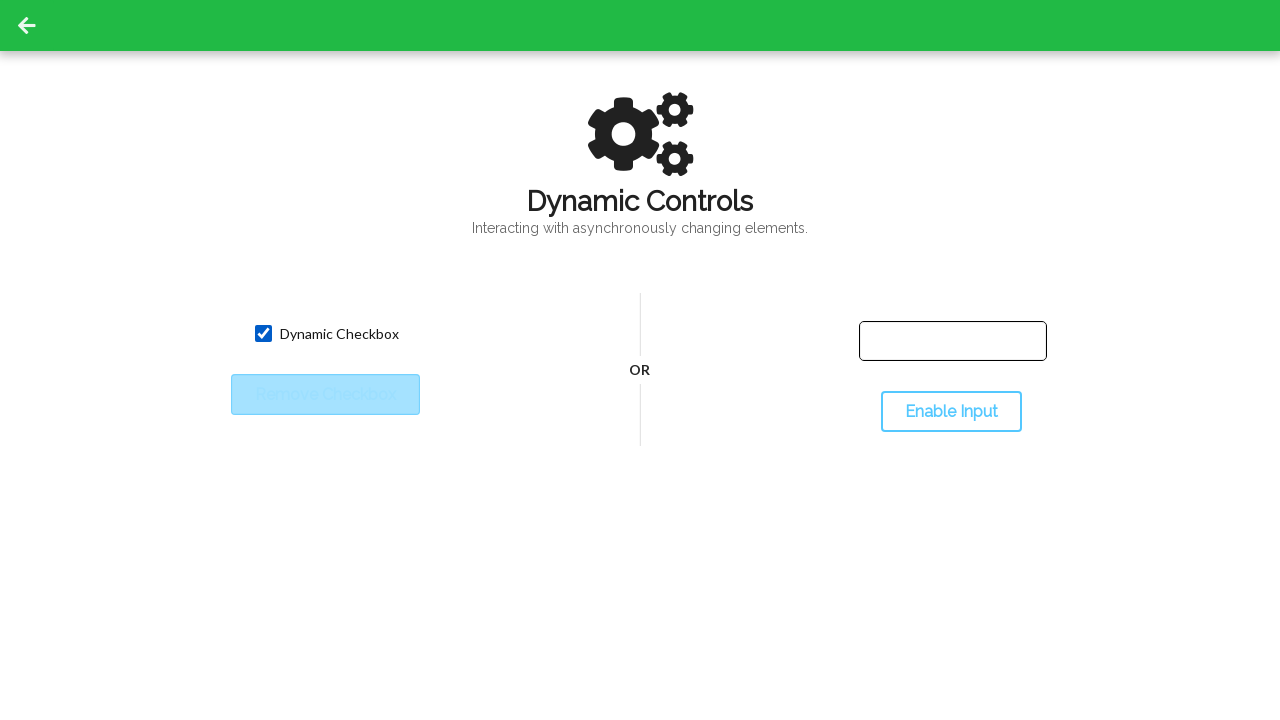

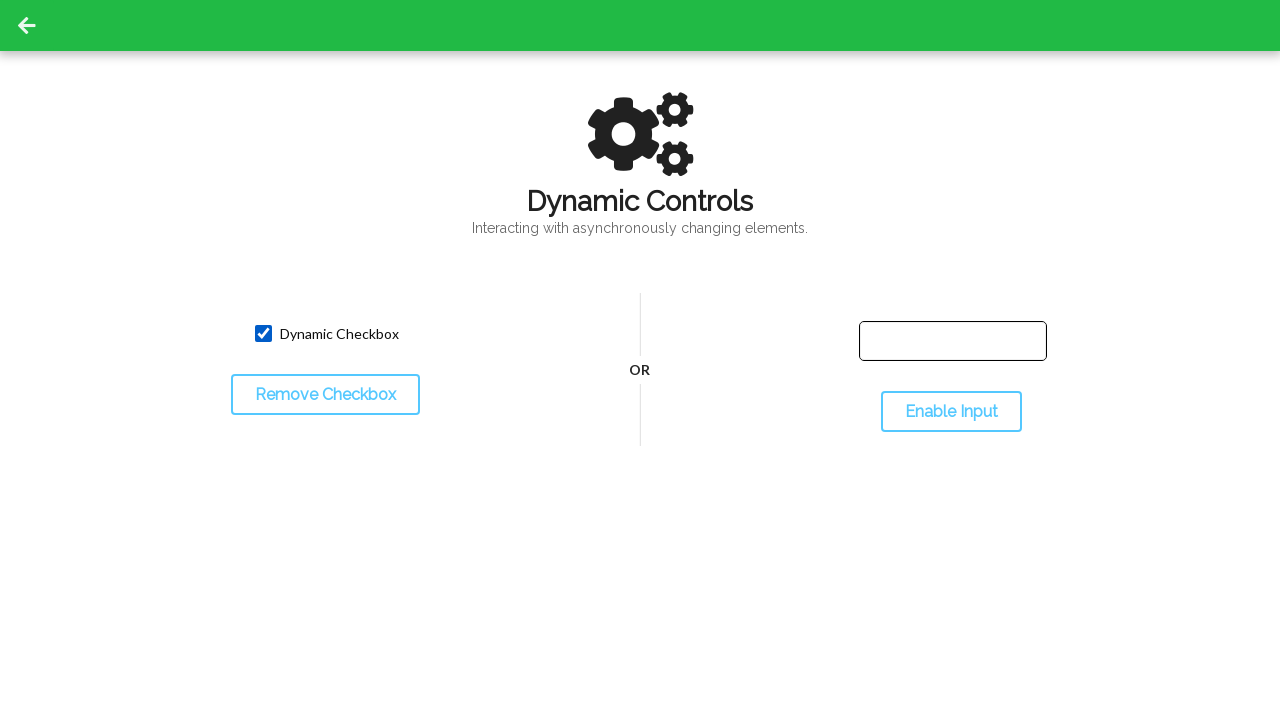